Tests product review submission functionality by navigating to a product page and submitting a review with name, email, and review text

Starting URL: http://automationexercise.com

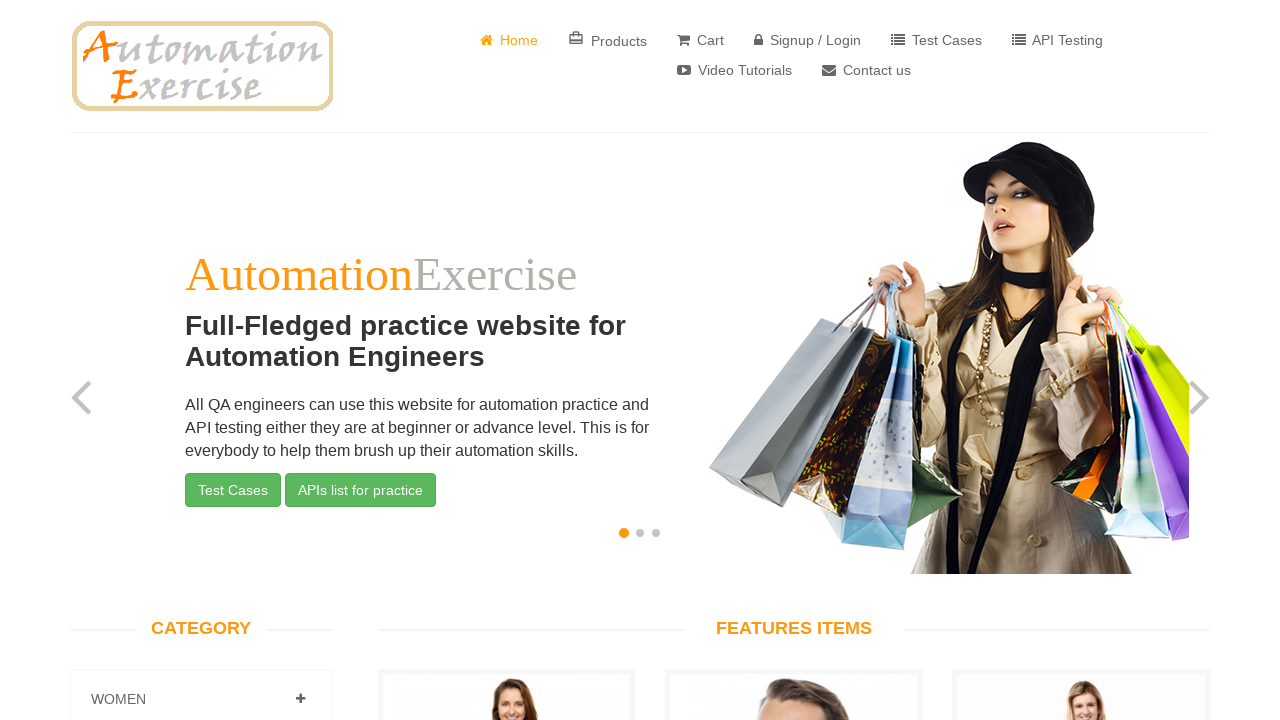

Clicked on Products button to navigate to products page at (608, 40) on text=Products
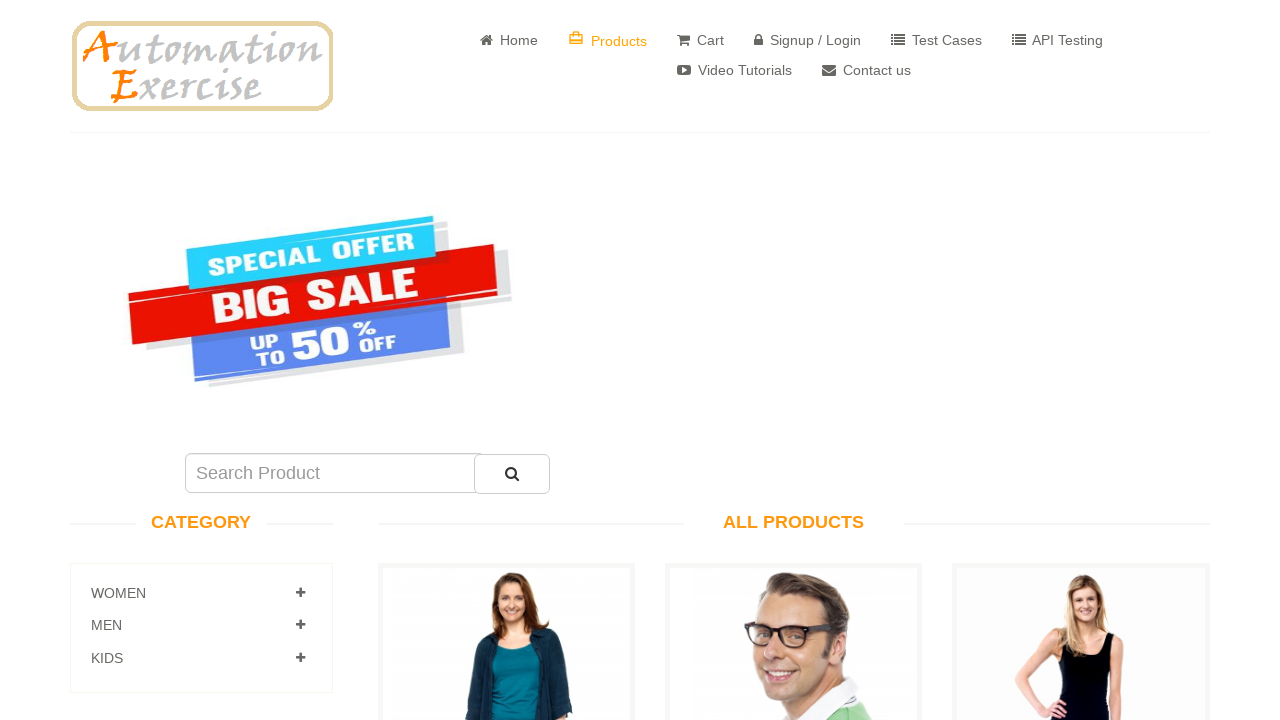

Products page loaded and product image wrapper appeared
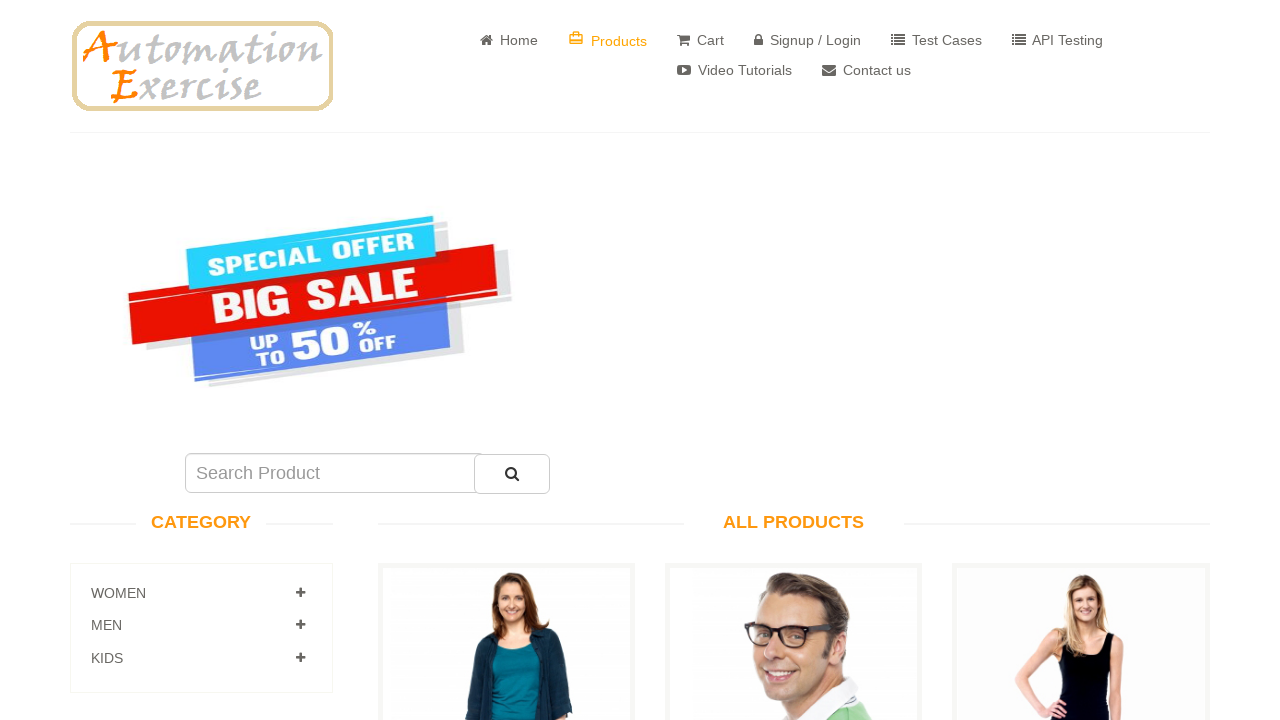

Clicked View Product button on first product at (506, 361) on .product-image-wrapper >> nth=0 >> text=View Product
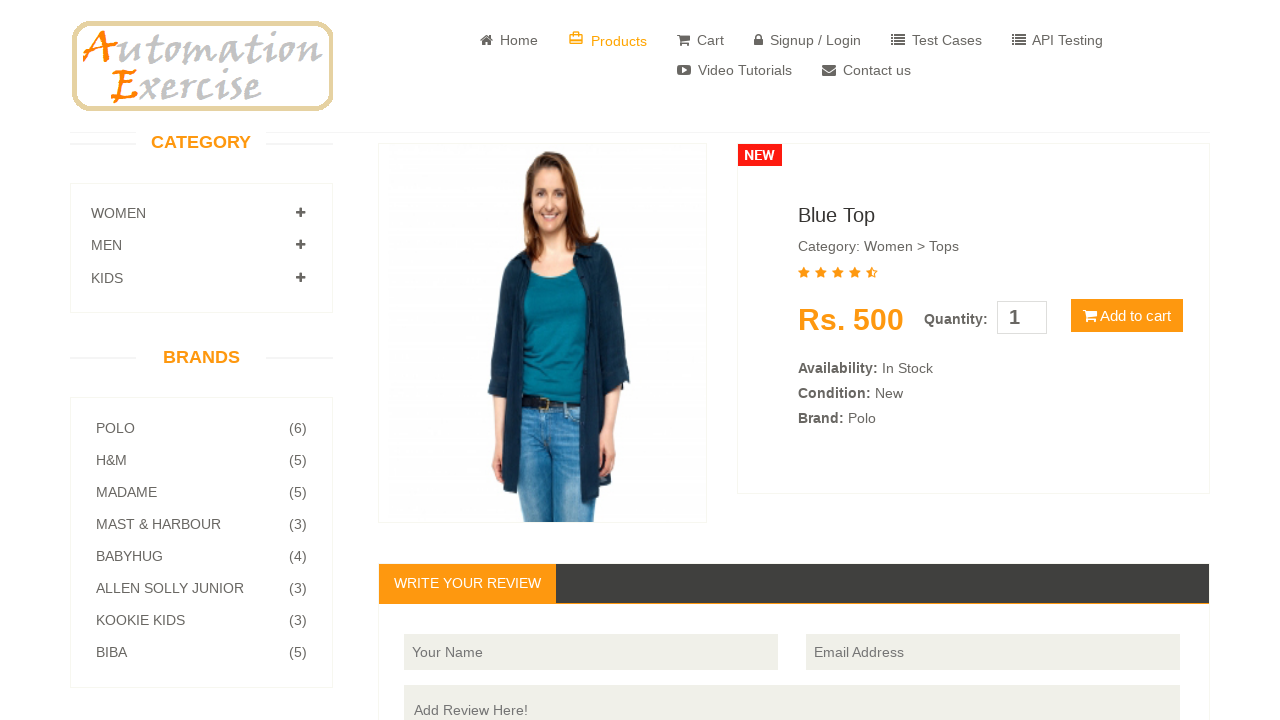

Product detail page loaded and review form appeared
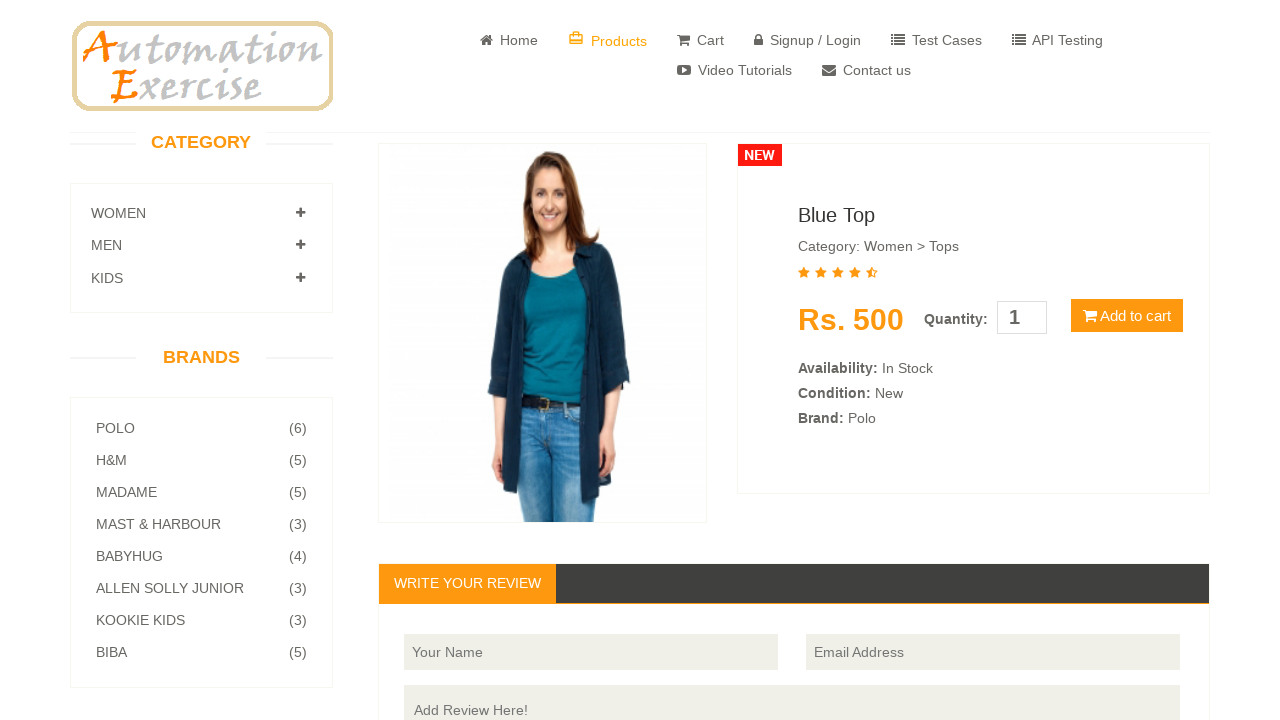

Filled review form name field with 'John Smith' on input#name
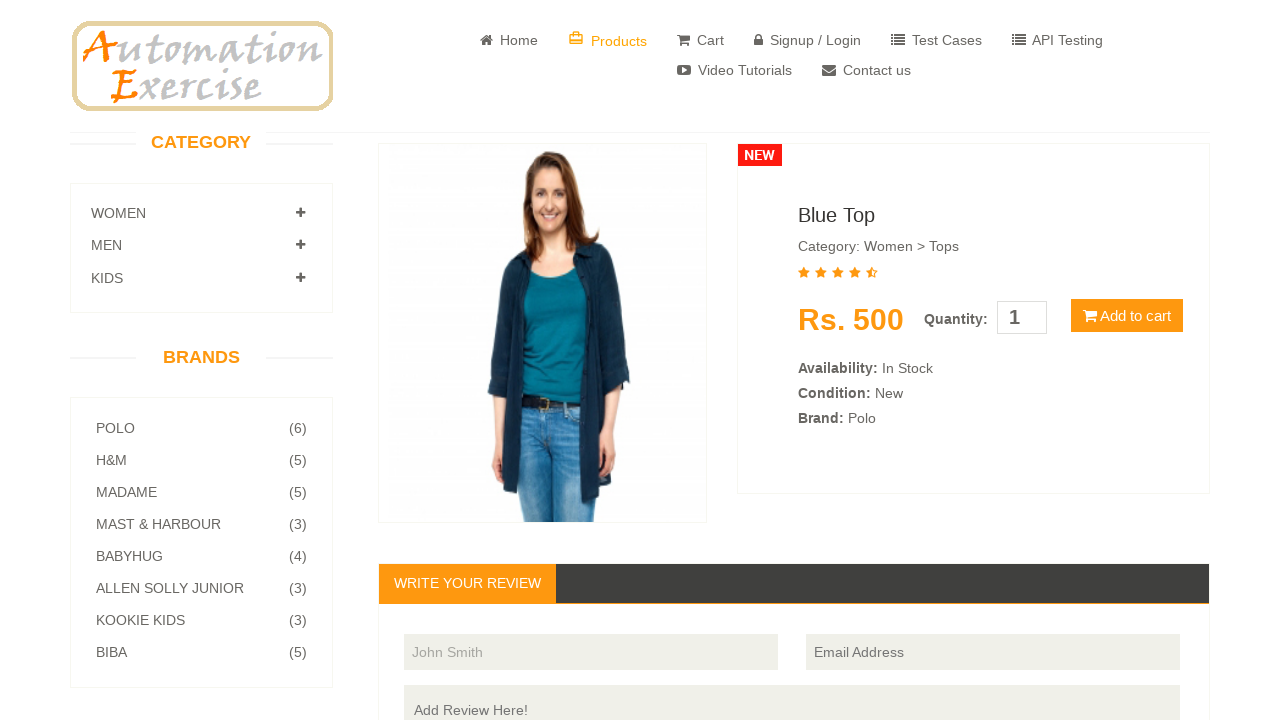

Filled review form email field with 'john.smith@example.com' on input#email
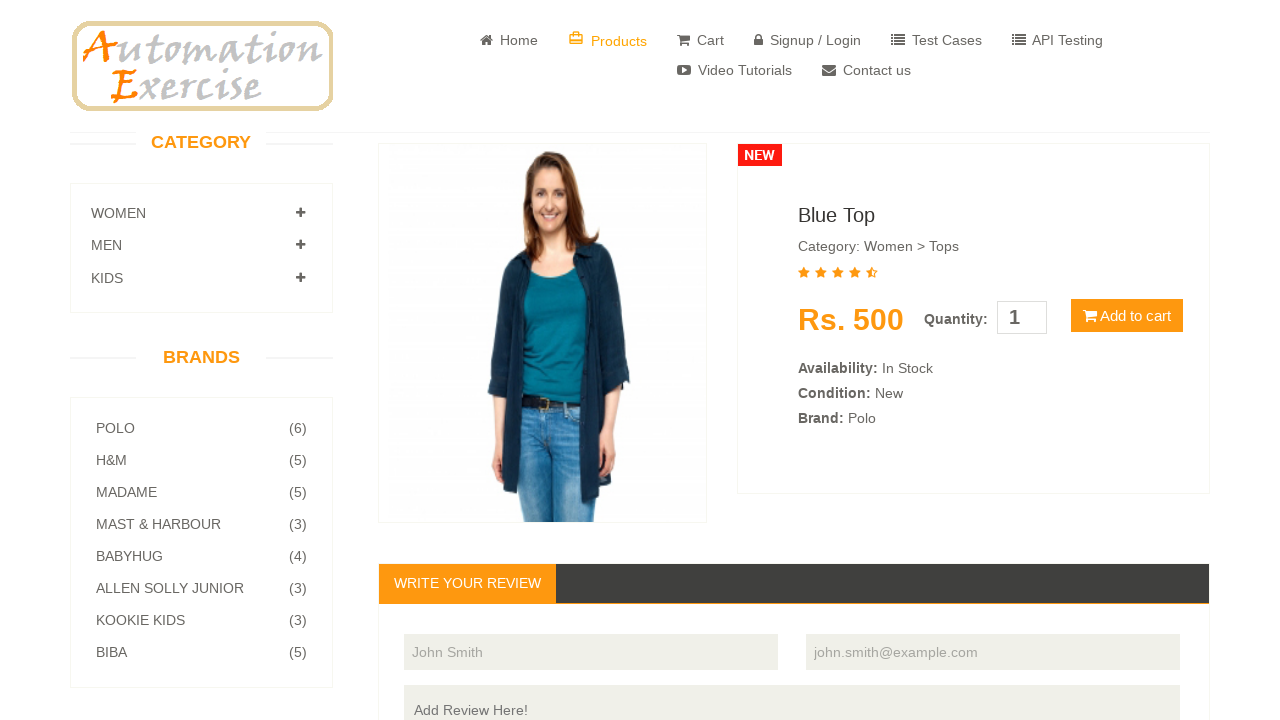

Filled review form text area with review content on textarea#review
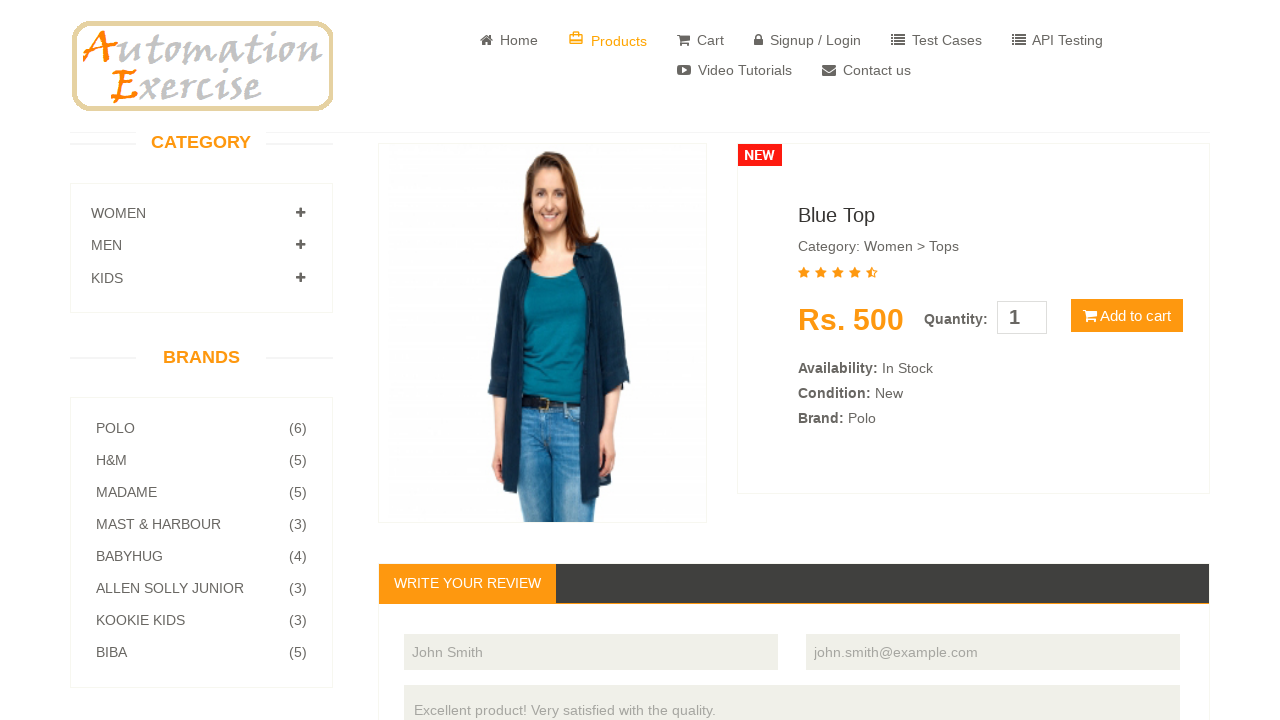

Clicked submit button to submit the product review at (1150, 361) on button#button-review
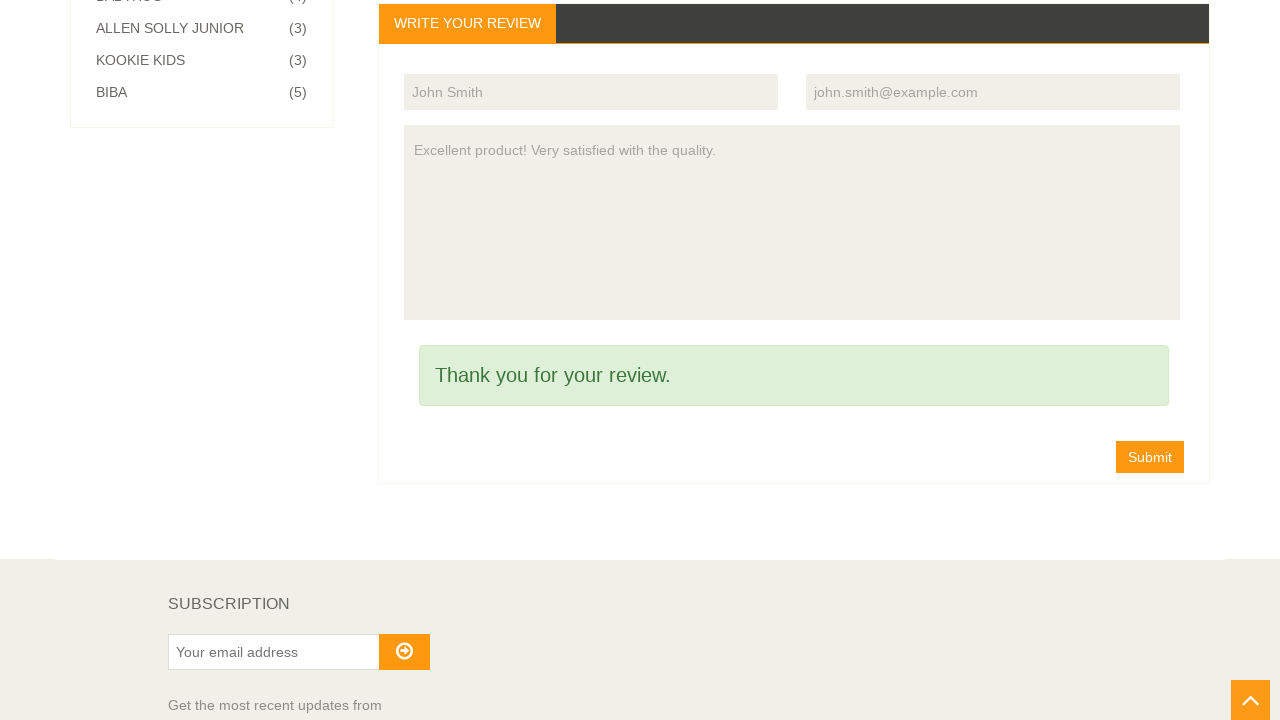

Review submission success message appeared
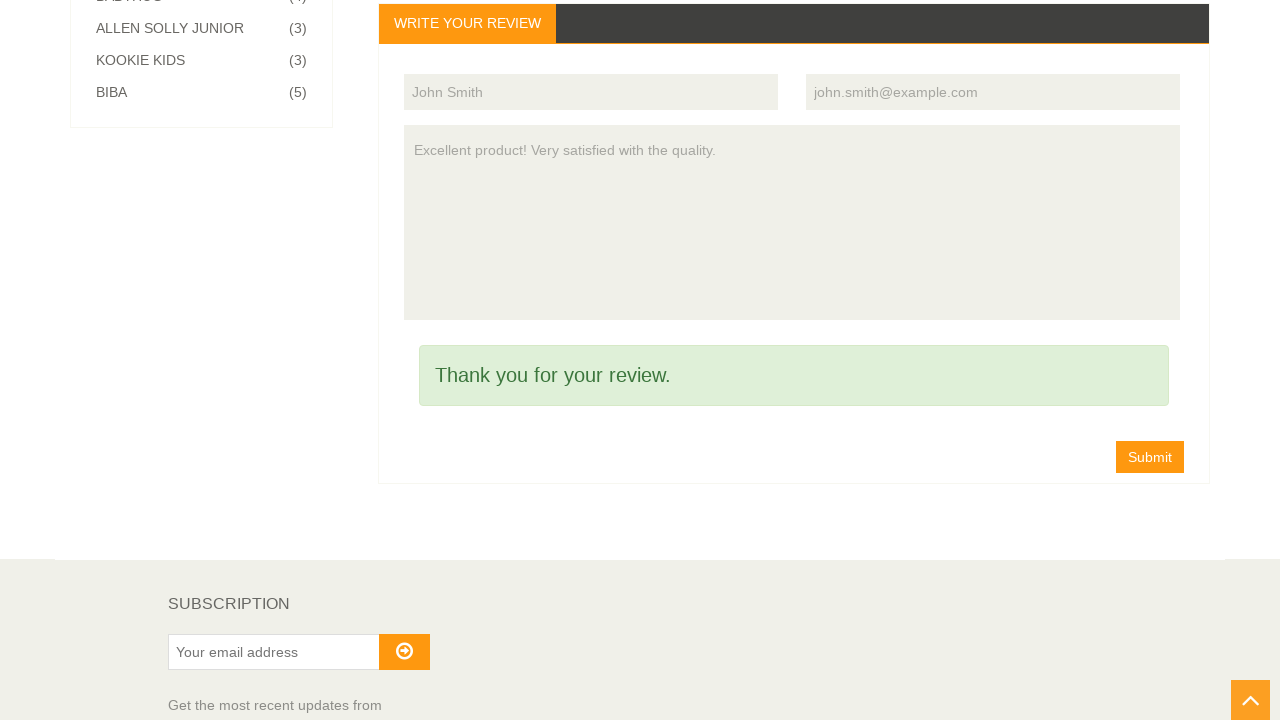

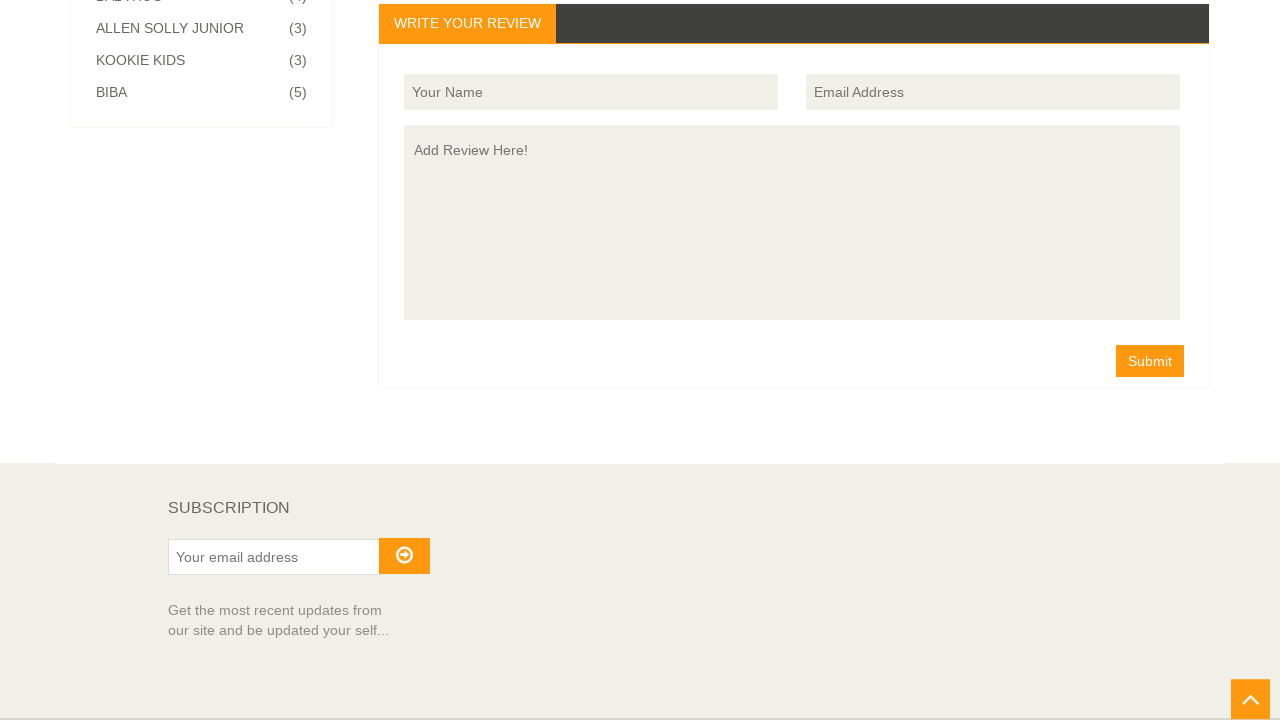